Tests the Radio Button functionality by selecting the Yes and Impressive radio button options.

Starting URL: https://demoqa.com/

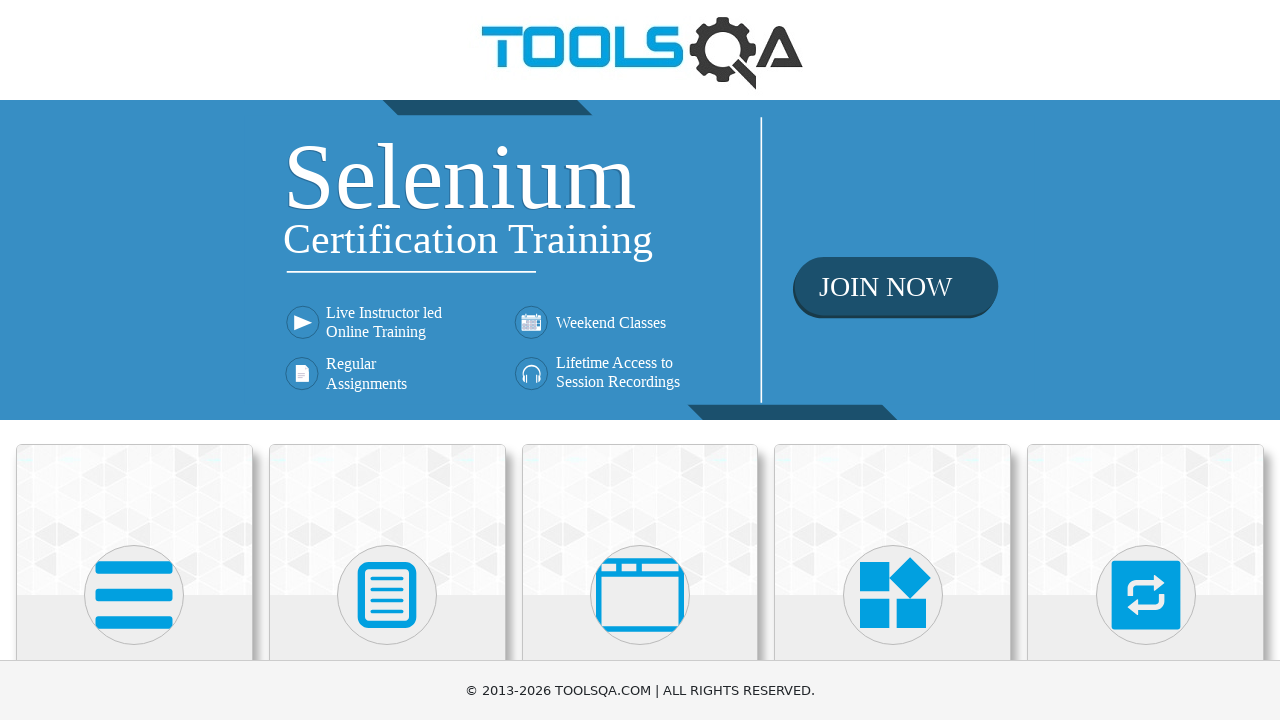

Clicked on Elements card at (134, 360) on xpath=//h5[text()='Elements']
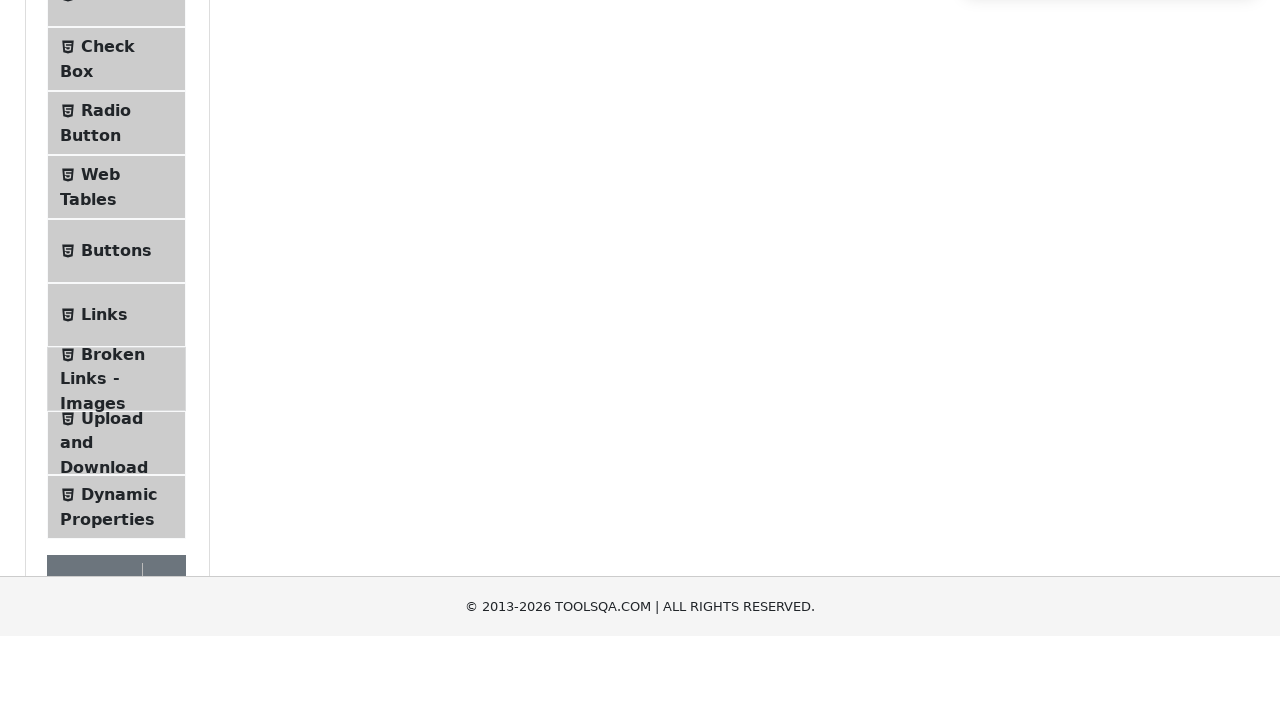

Clicked on Radio Button menu item at (106, 376) on xpath=//span[text()='Radio Button']
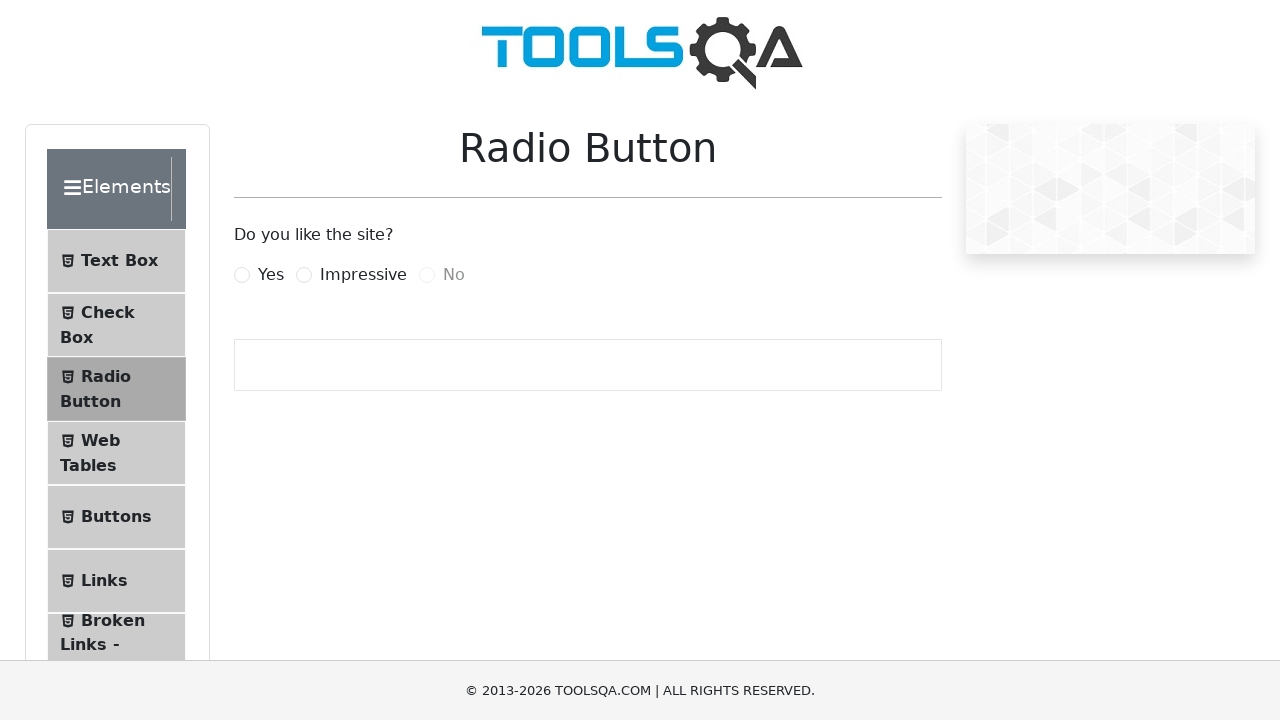

Waited for page to load
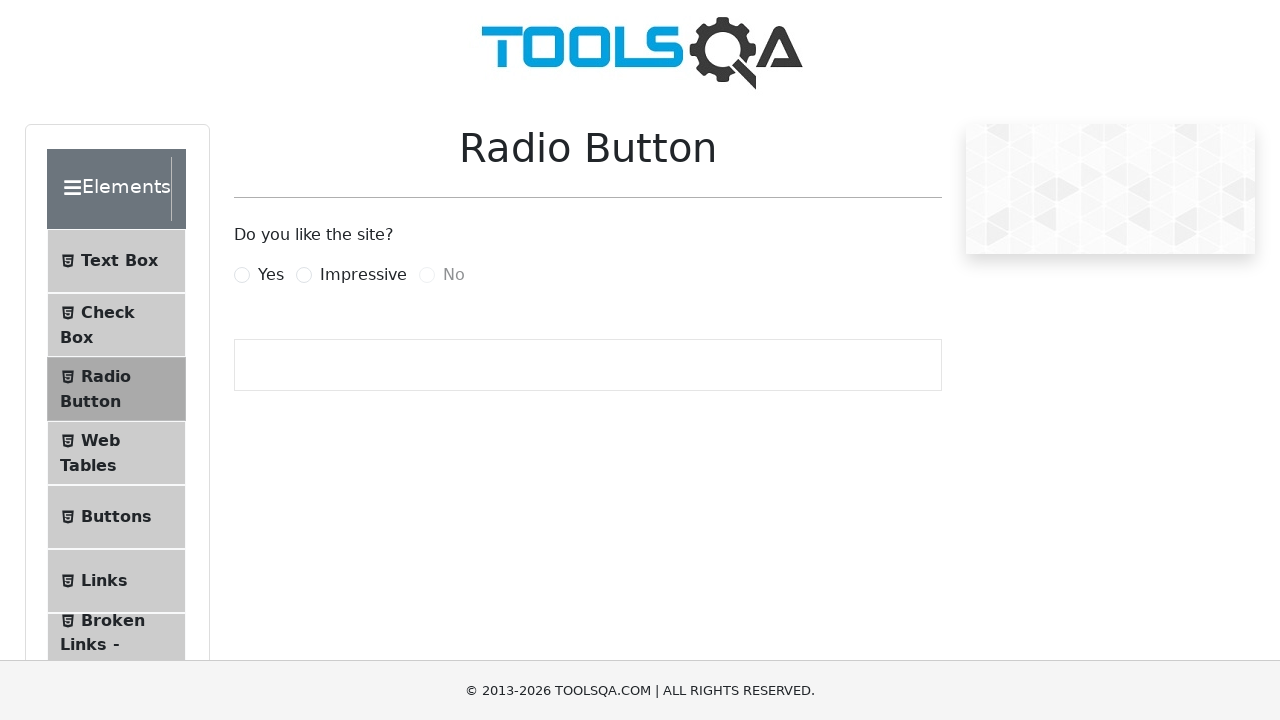

Clicked Yes radio button
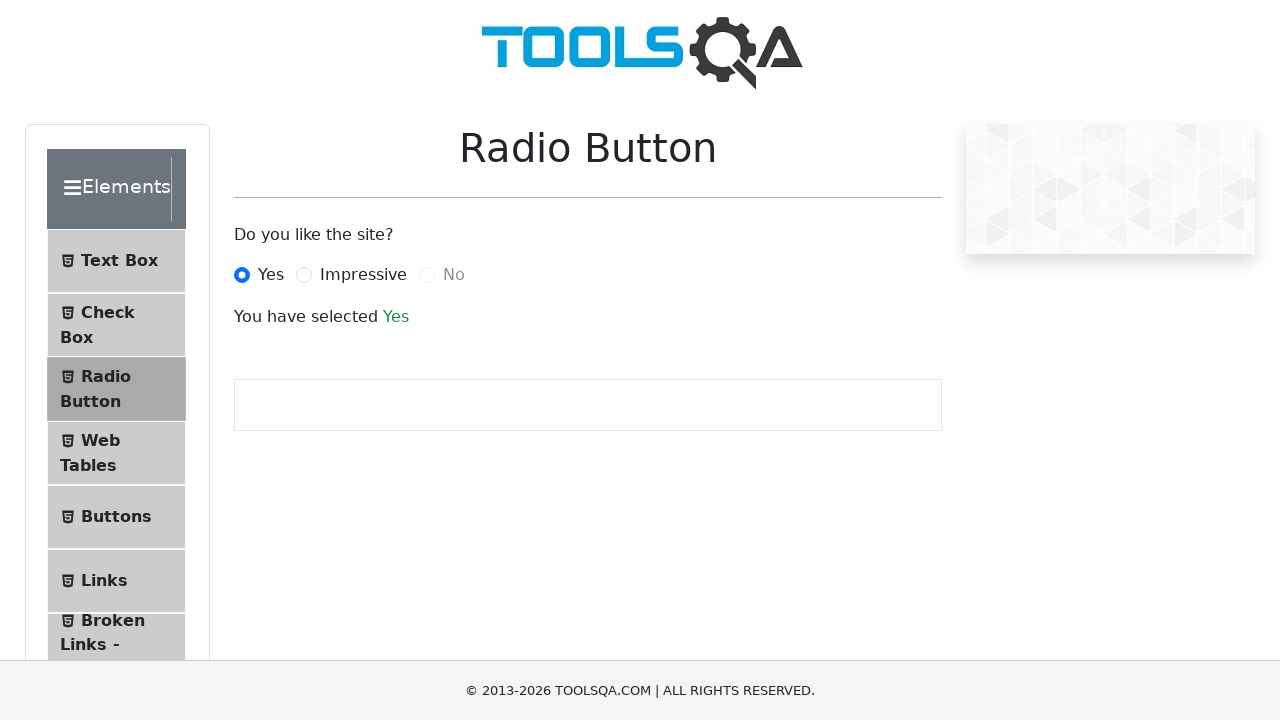

Brief wait between radio button selections
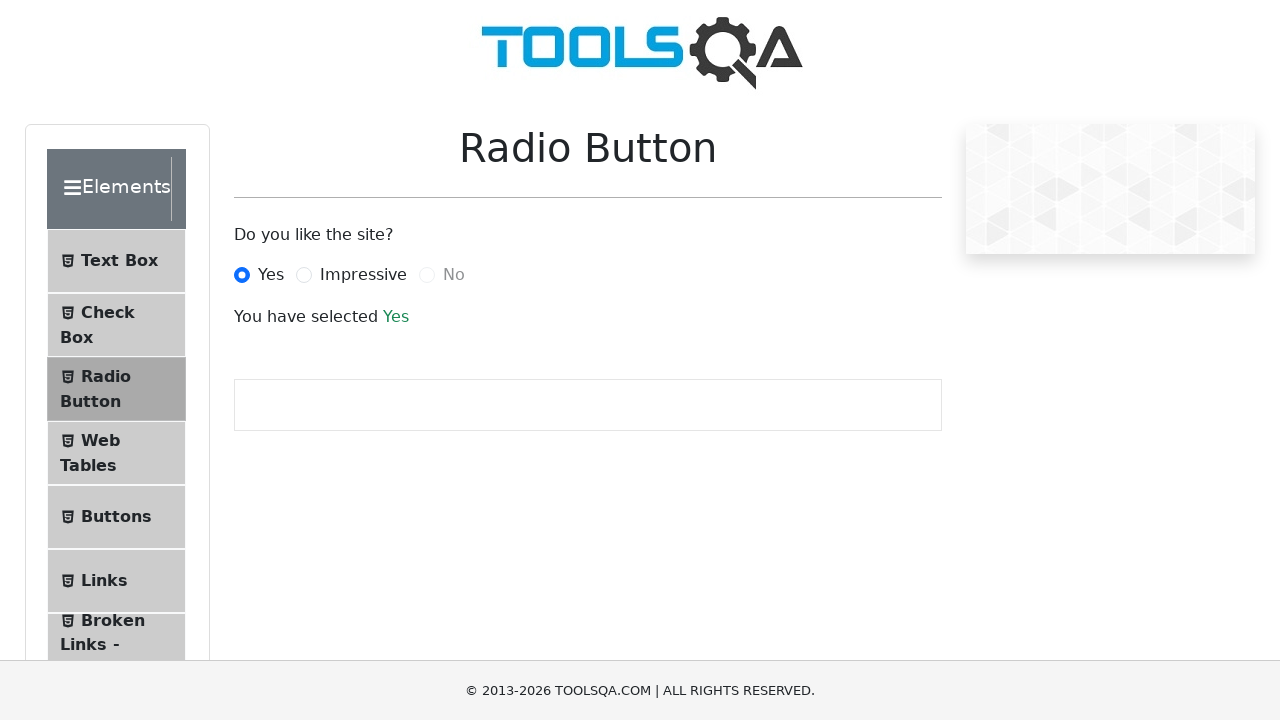

Clicked Impressive radio button
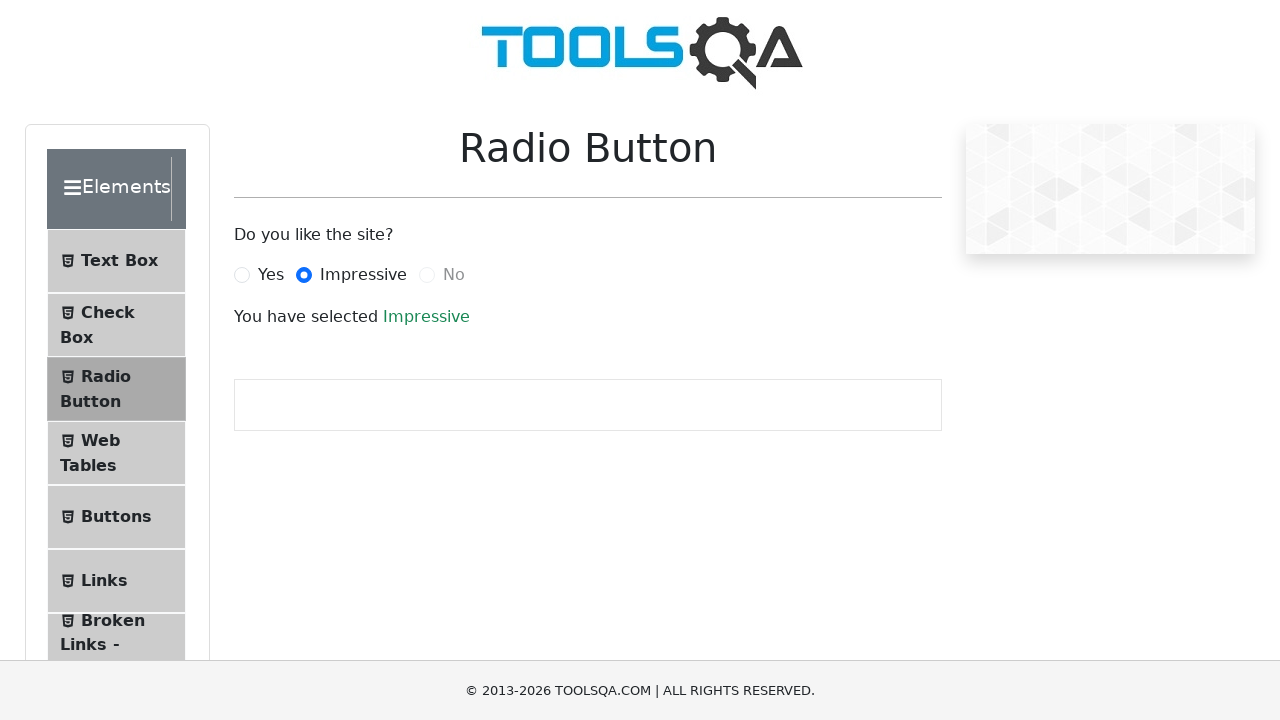

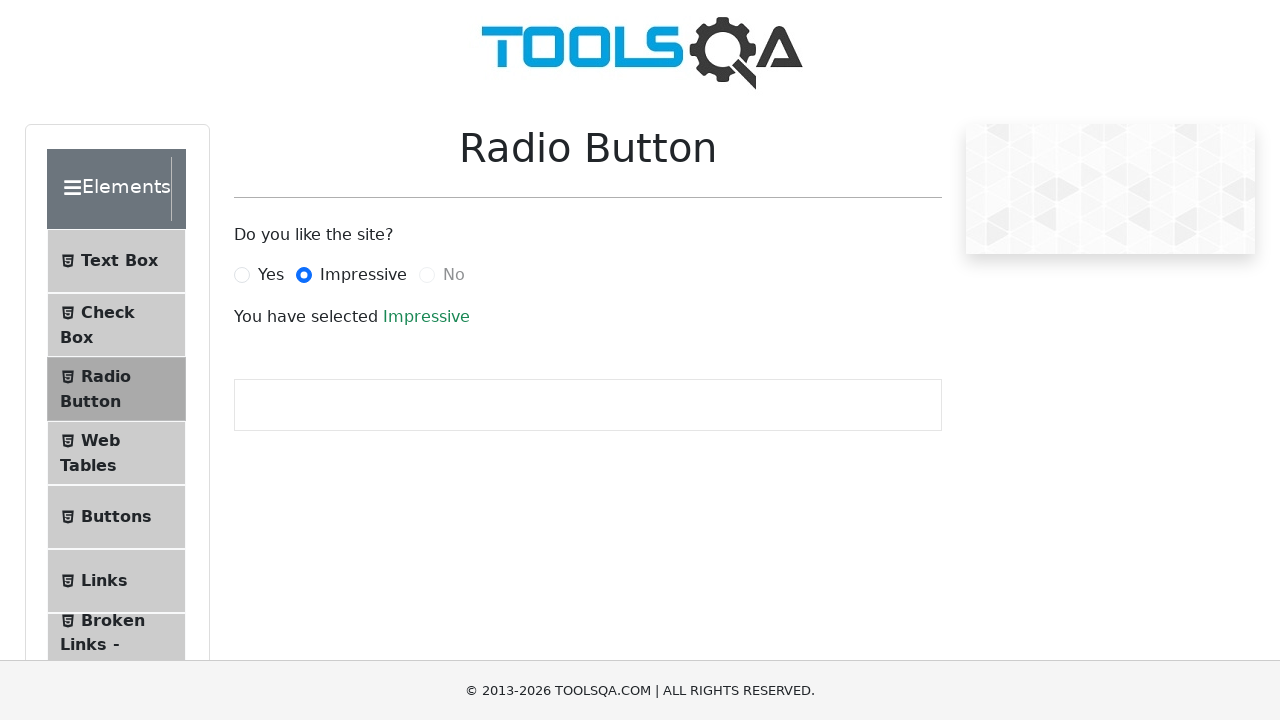